Tests window switching functionality by clicking a link that opens a new window, verifying content in the new window, then switching back to the original window and verifying its content.

Starting URL: https://the-internet.herokuapp.com/windows

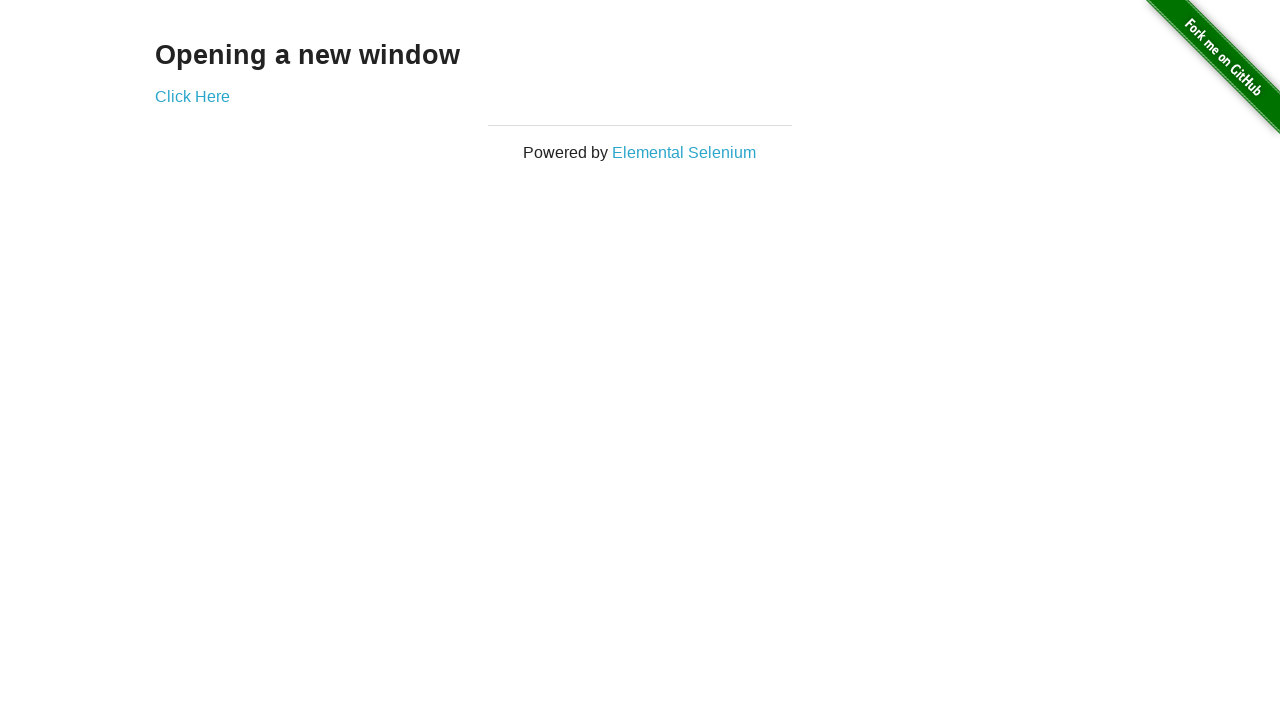

Retrieved heading text from h3 element
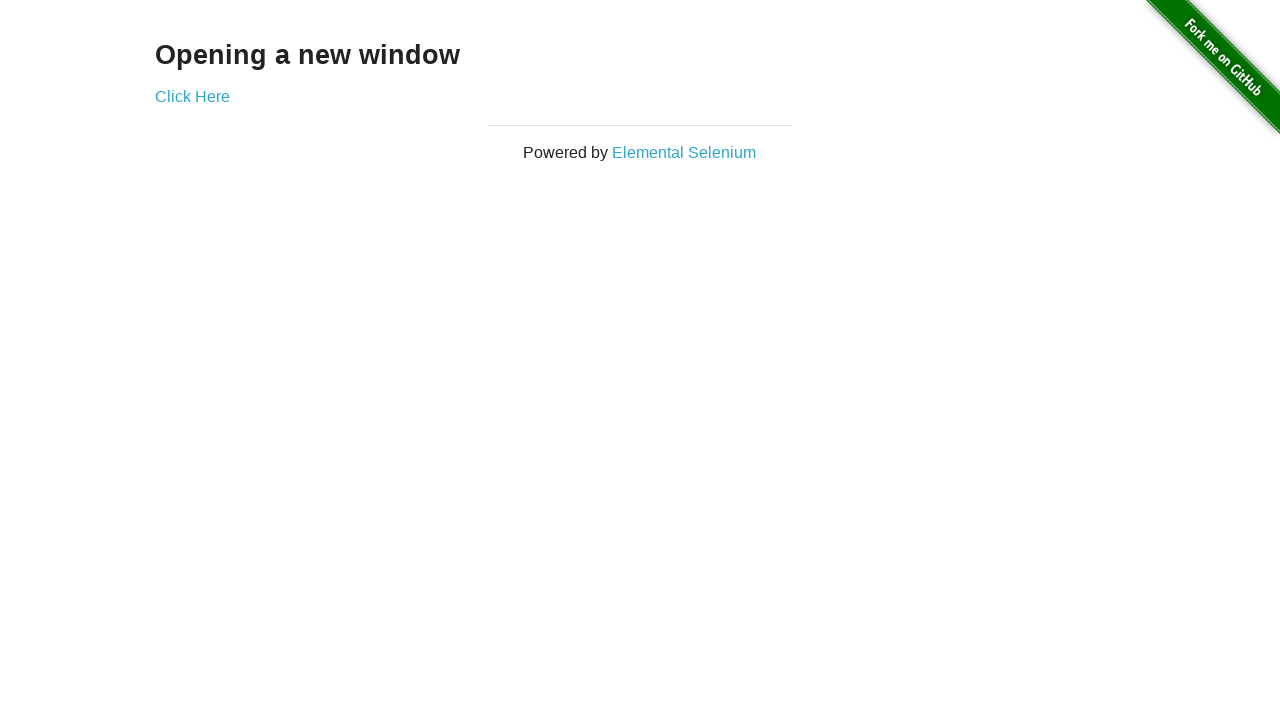

Verified heading text is 'Opening a new window'
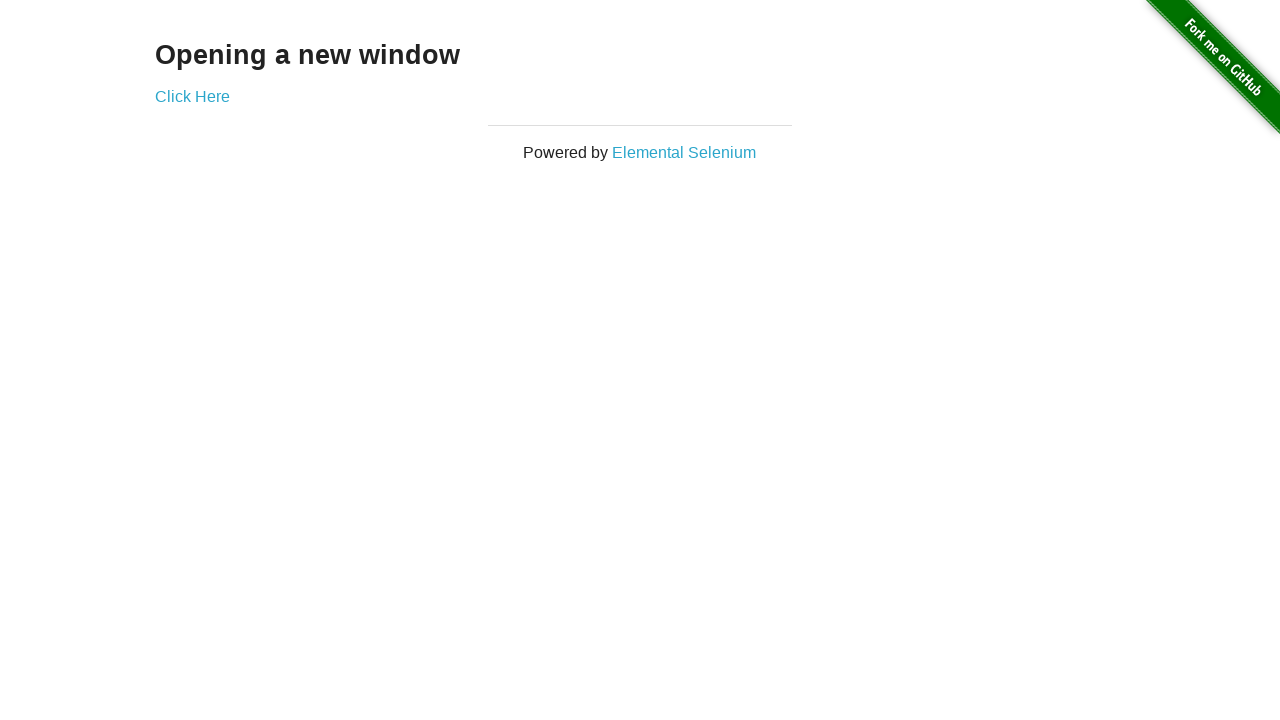

Verified page title is 'The Internet'
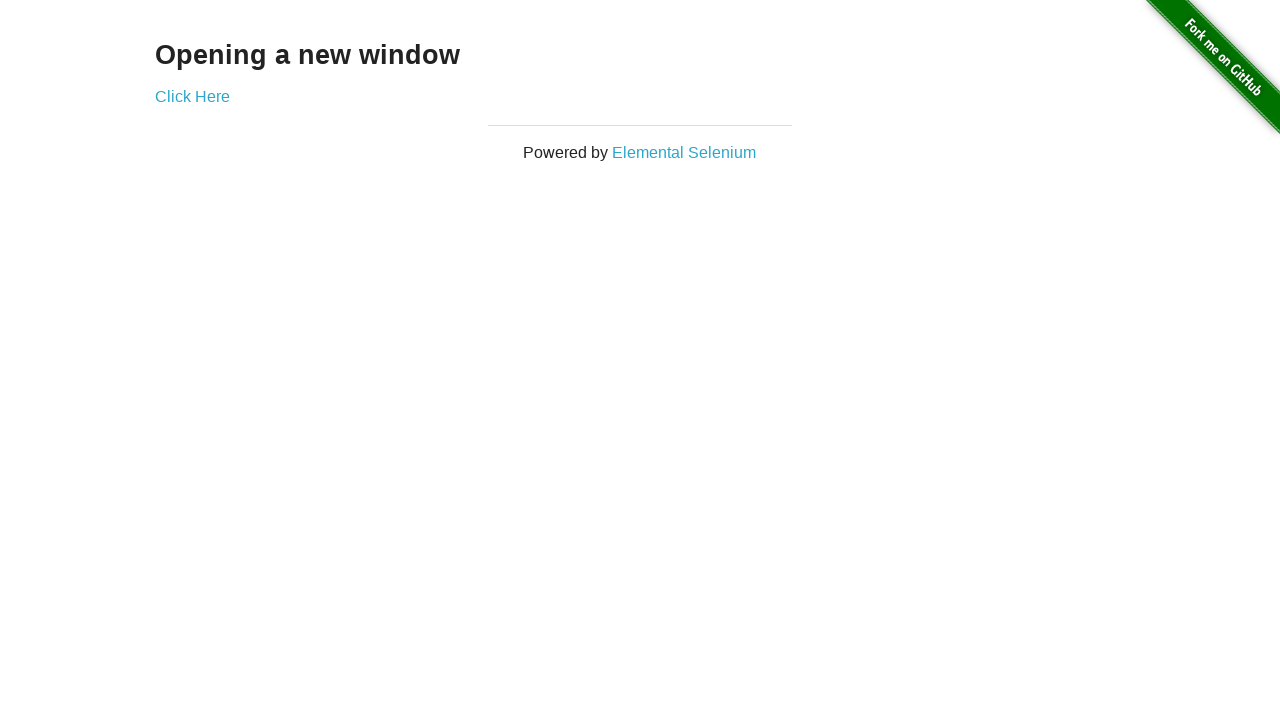

Clicked 'Click Here' button to open new window at (192, 96) on xpath=//*[text()='Click Here']
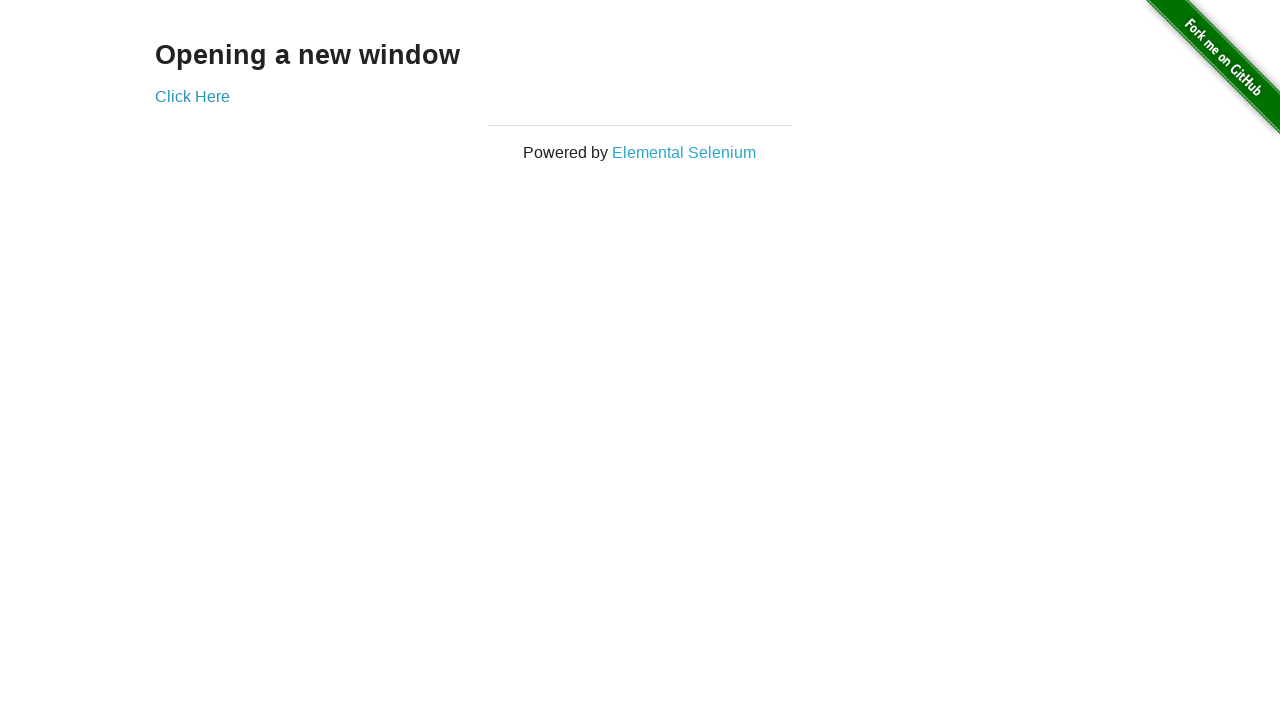

New window loaded and ready
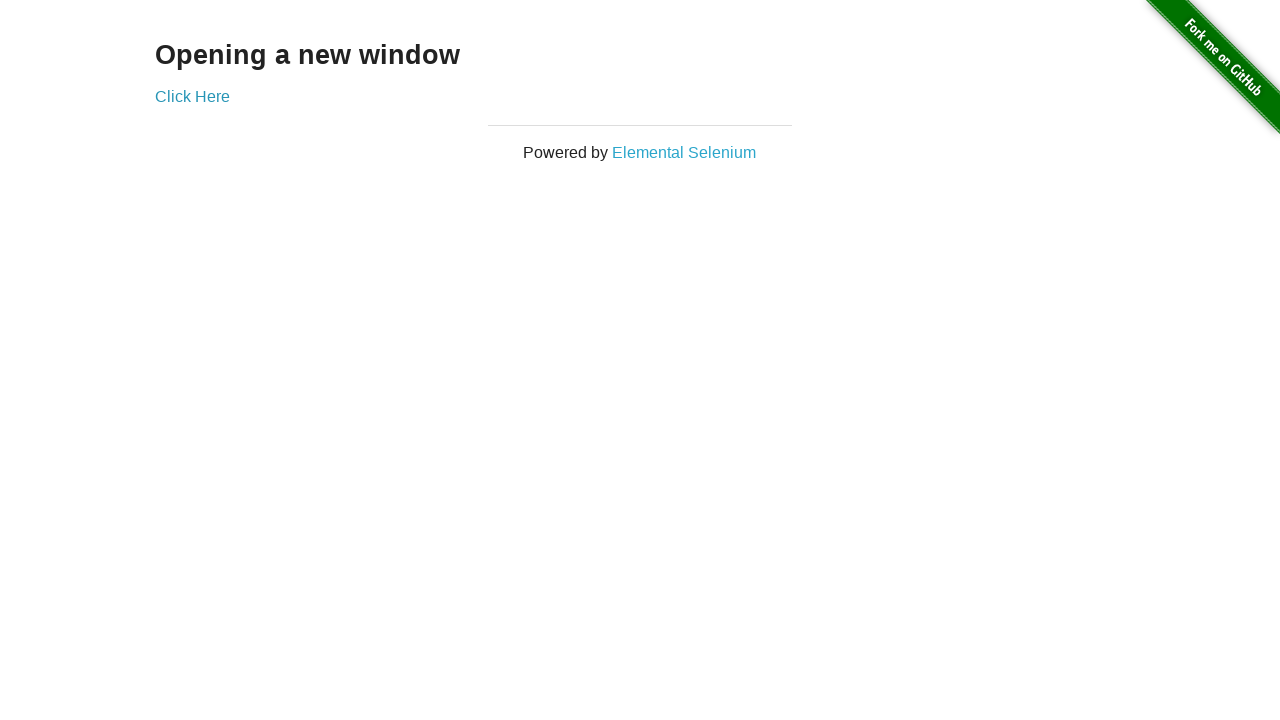

Verified new window title is 'New Window'
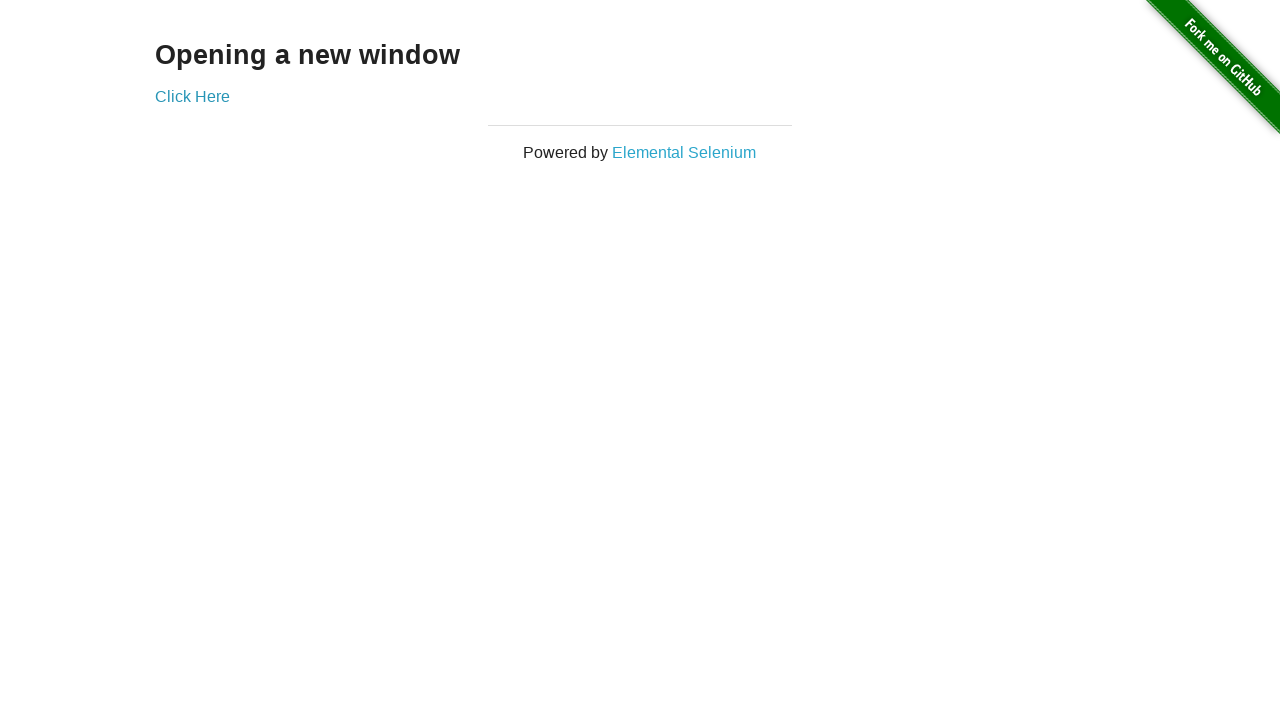

Retrieved heading text from new window h3 element
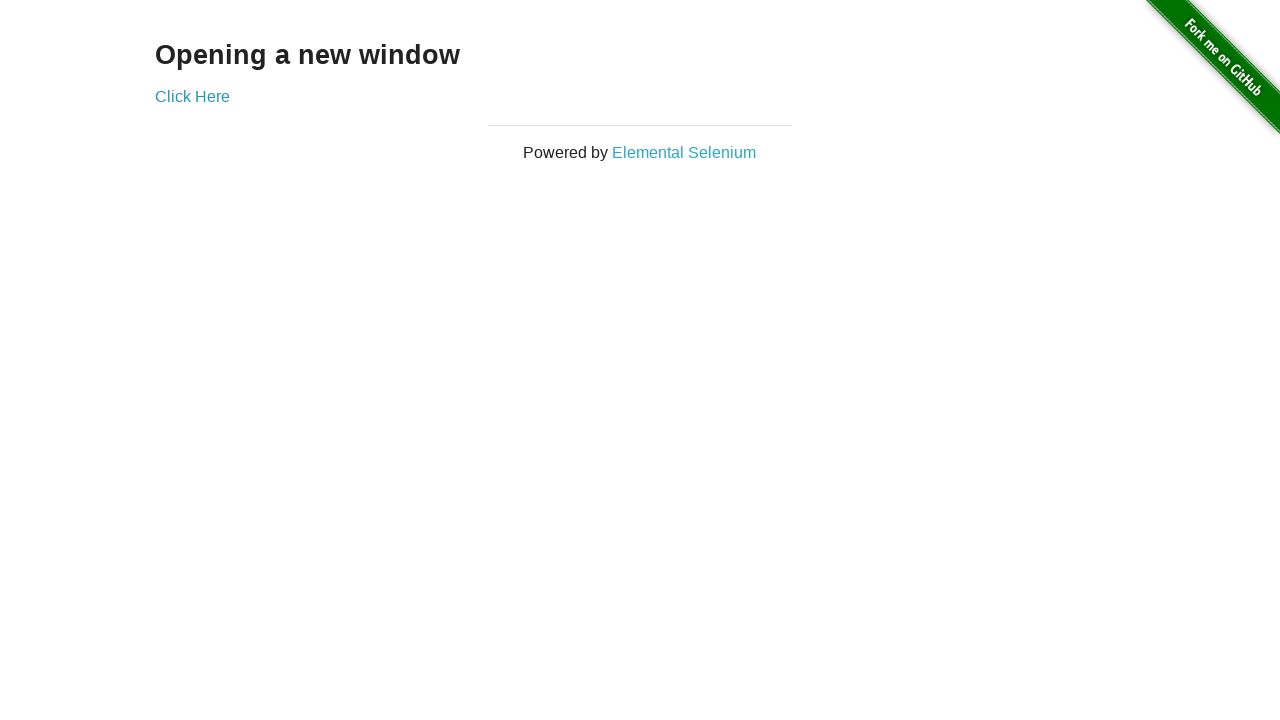

Verified new window heading text is 'New Window'
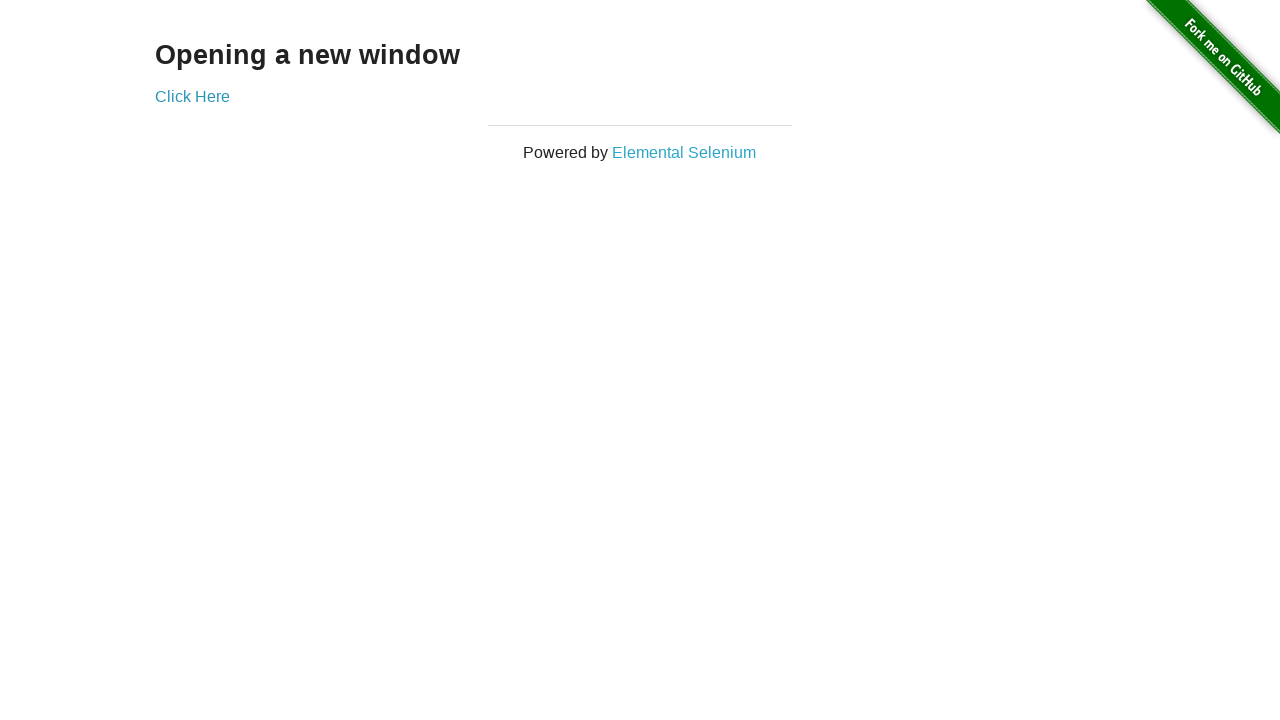

Switched back to original window
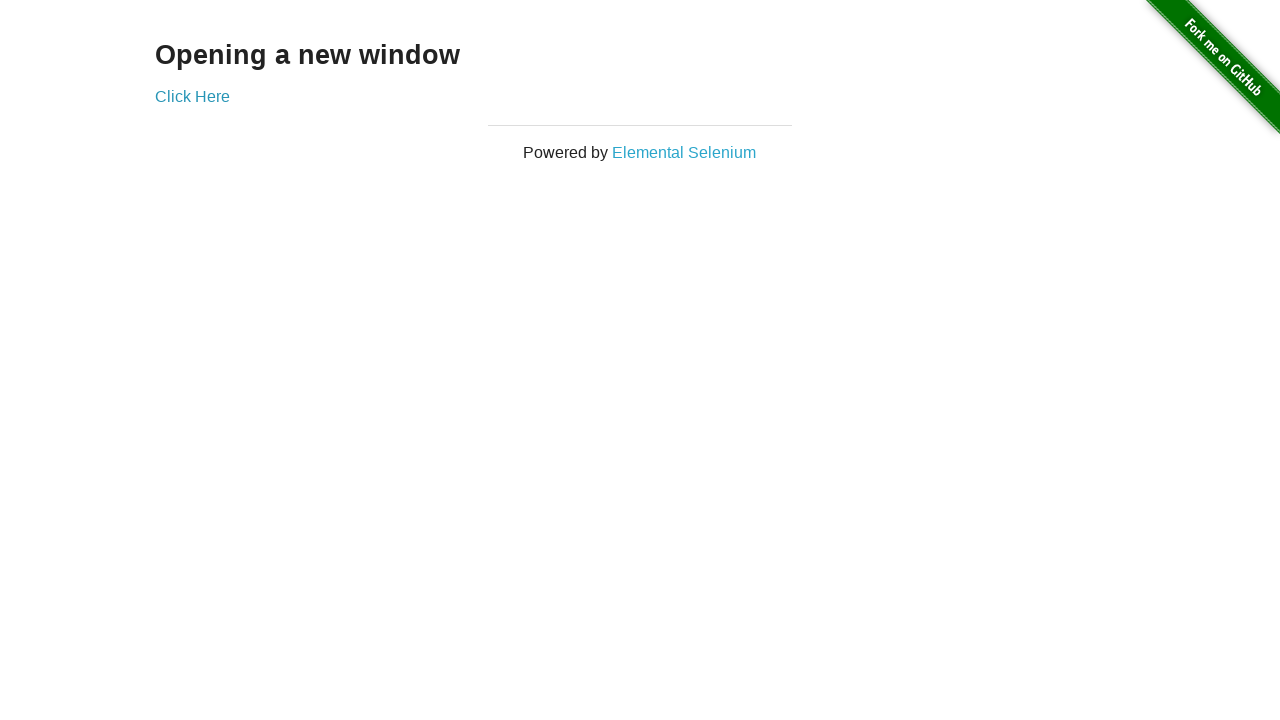

Verified original window title is still 'The Internet'
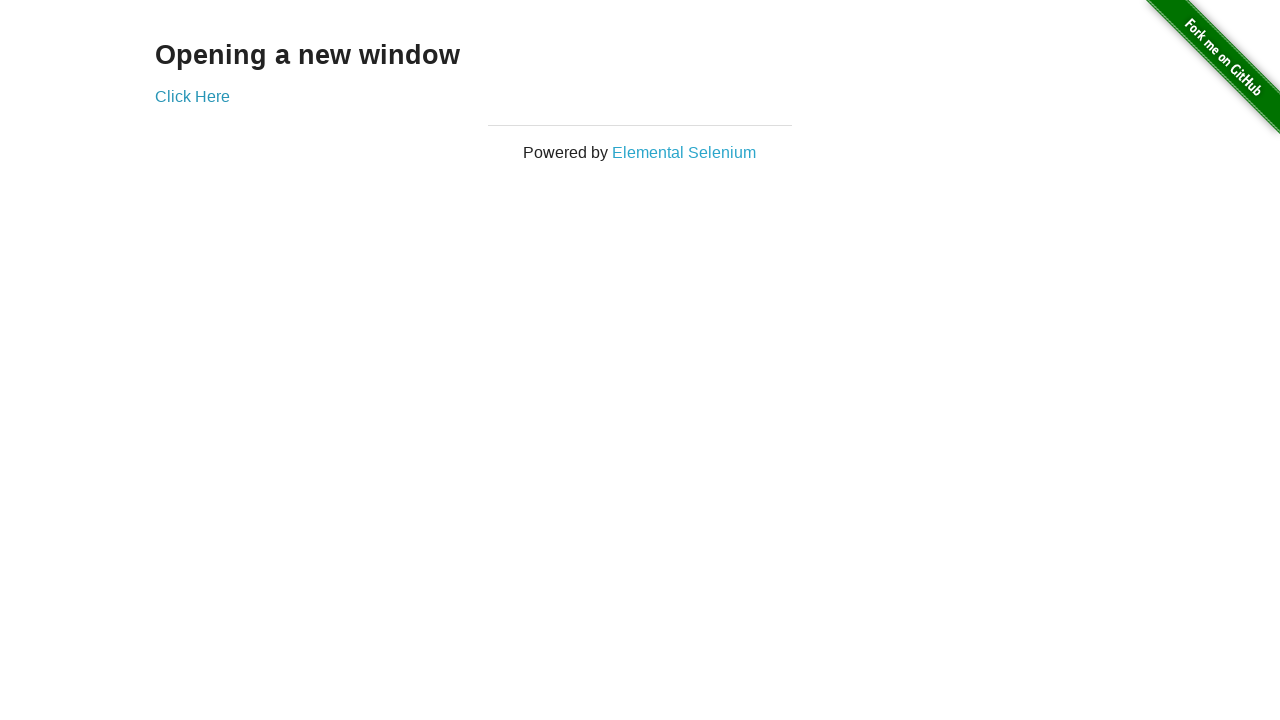

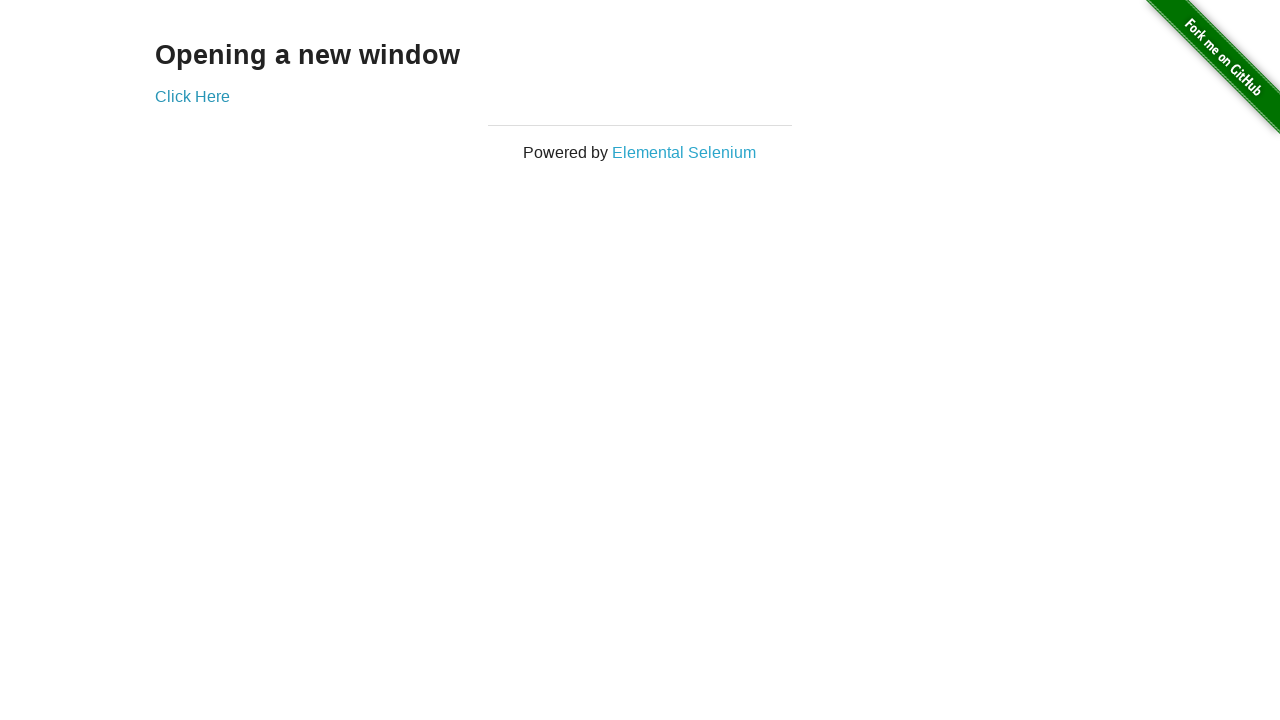